Tests window handling functionality by opening a new tab, interacting with elements and alerts in the new tab, then returning to the parent window to fill a form field

Starting URL: https://www.hyrtutorials.com/p/window-handles-practice.html

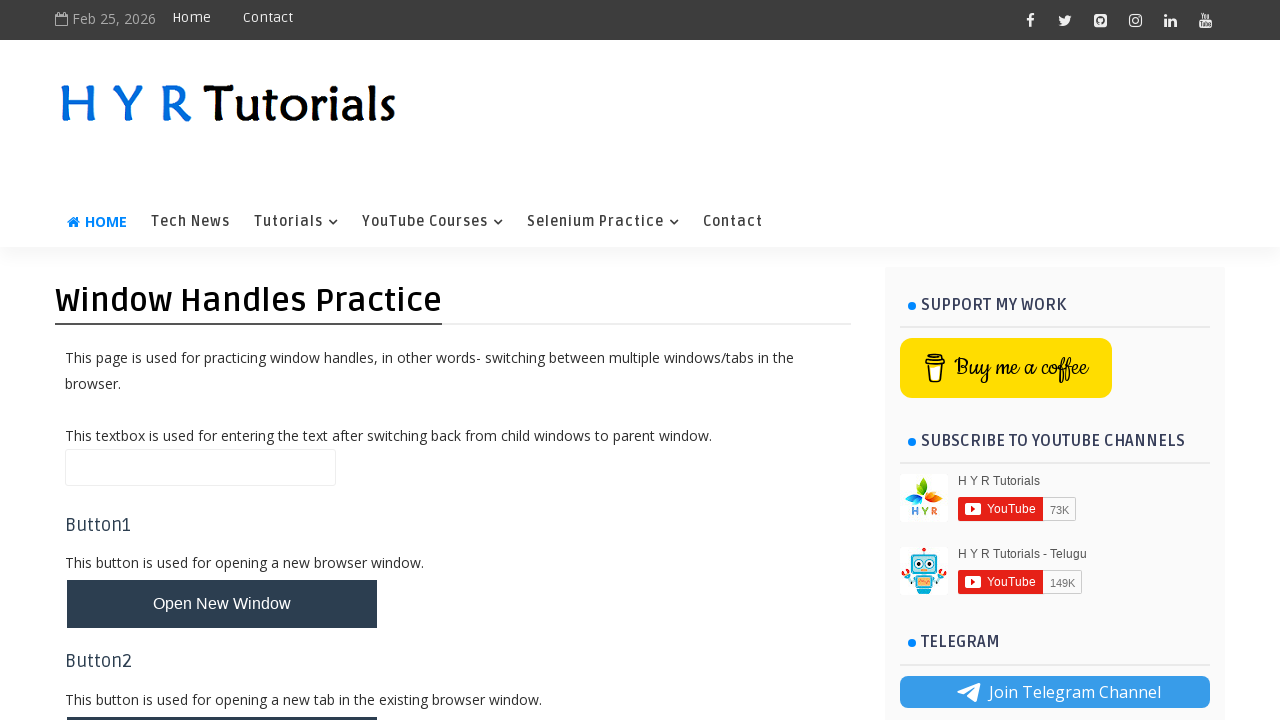

Clicked button to open new tab at (222, 696) on #newTabBtn
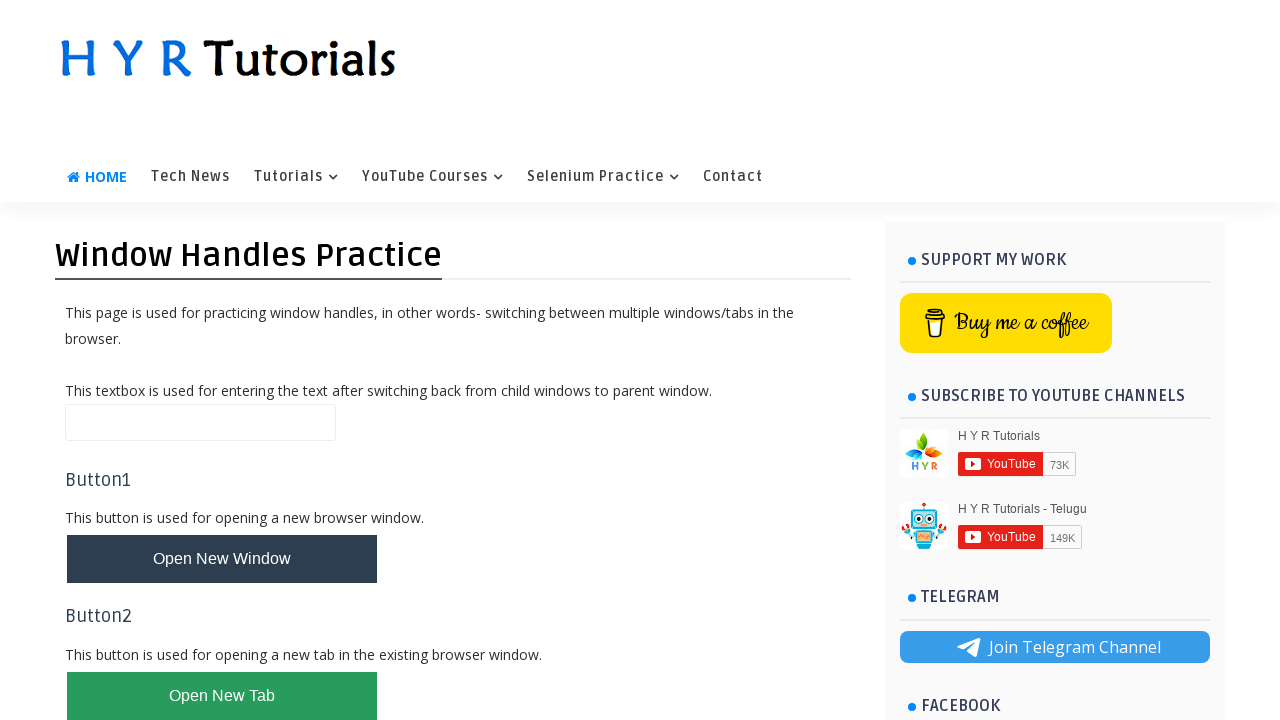

Identified new page/tab from context
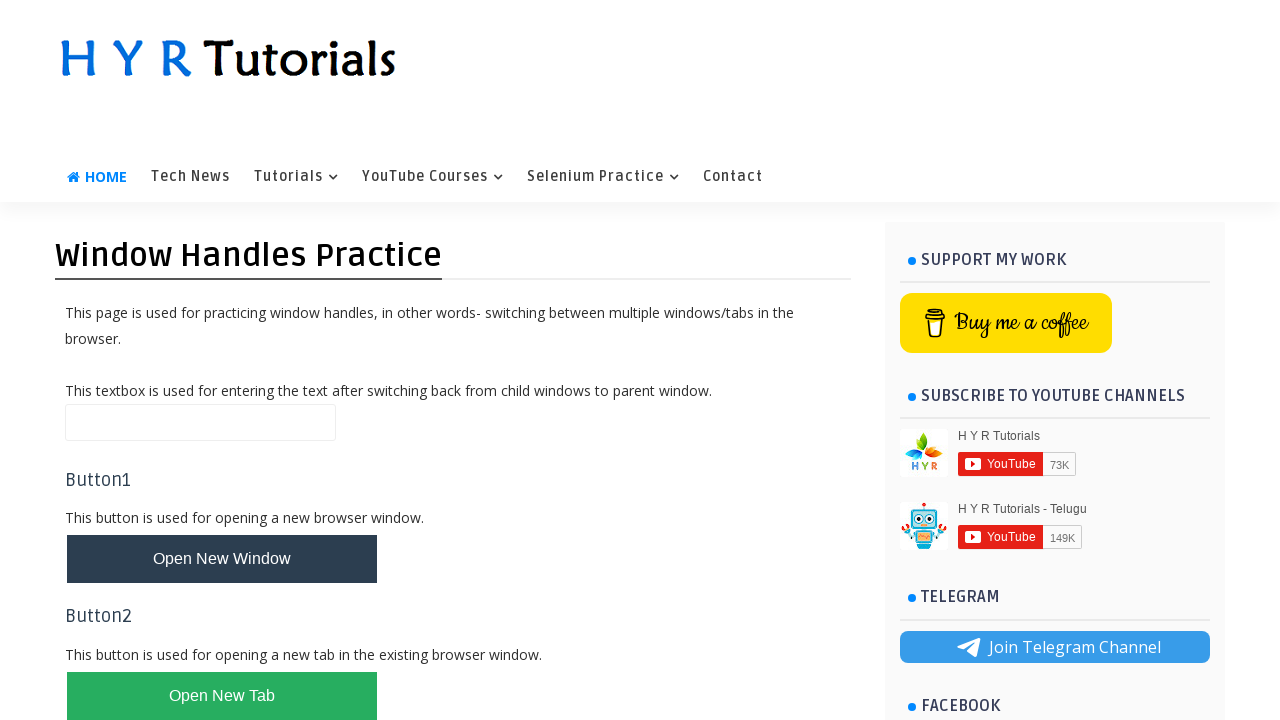

New tab loaded and ready
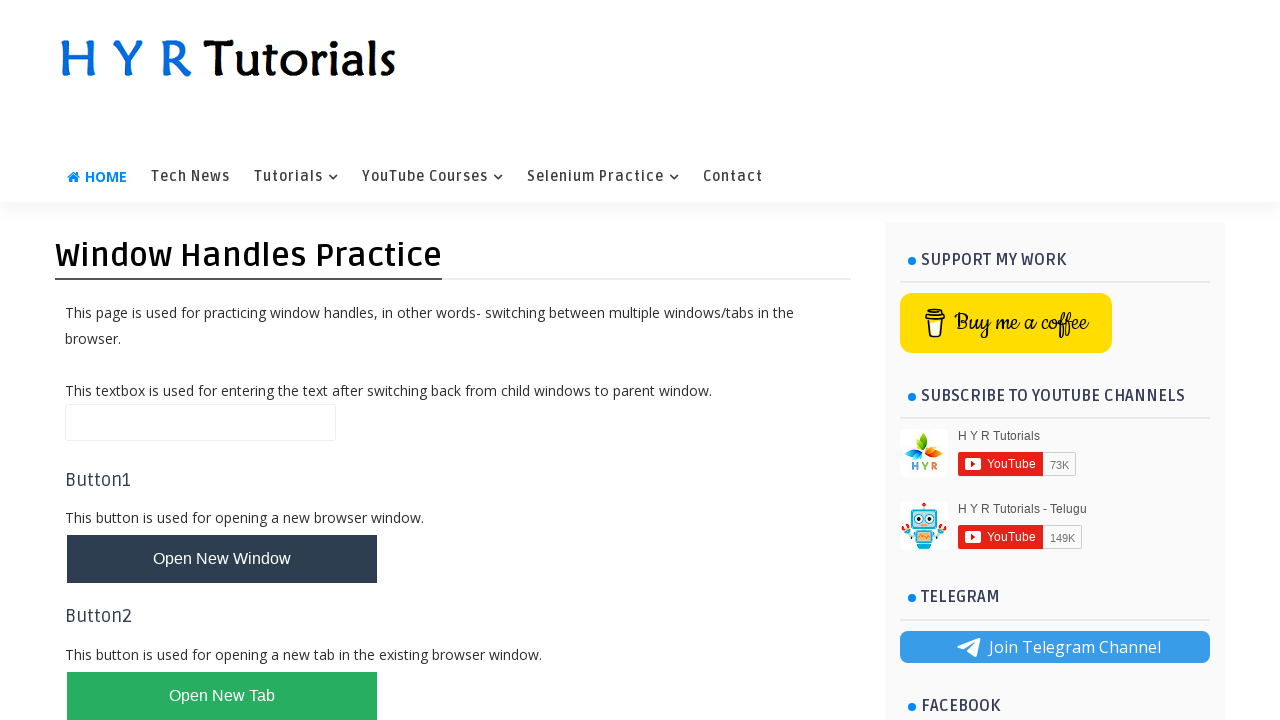

Clicked alert box button in new tab at (114, 494) on #alertBox
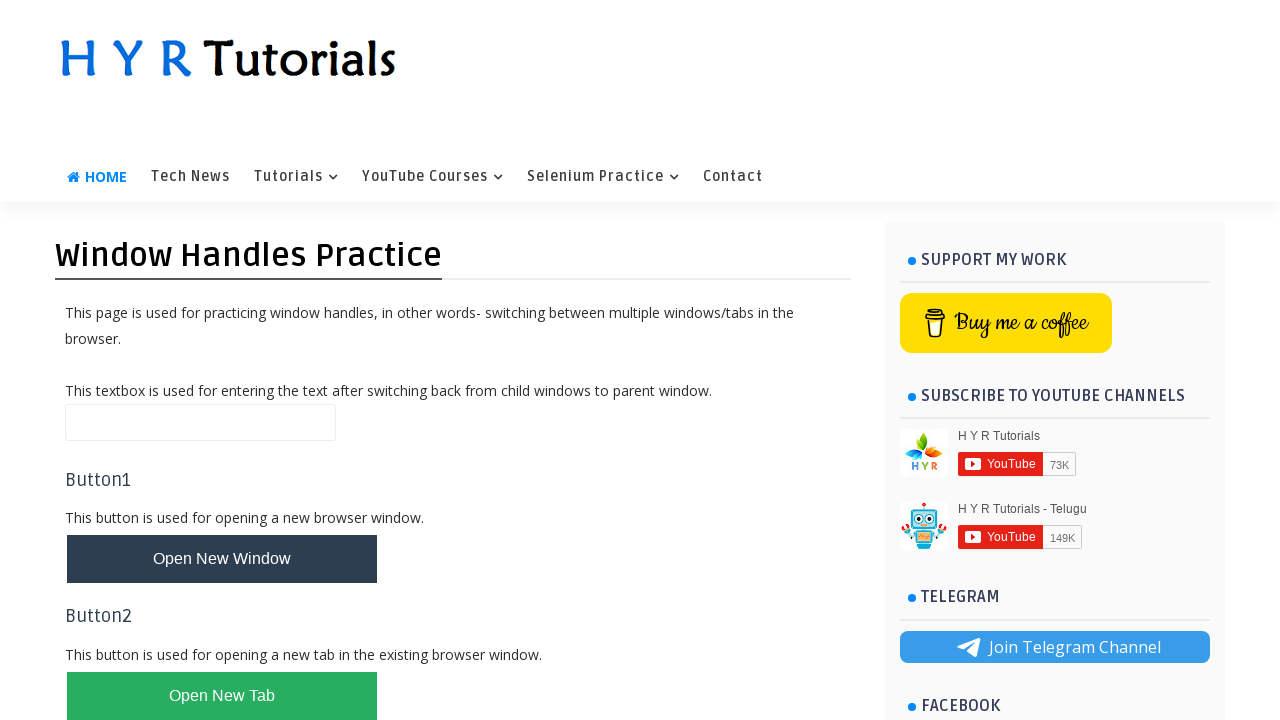

Set up alert dialog handler to accept dialogs
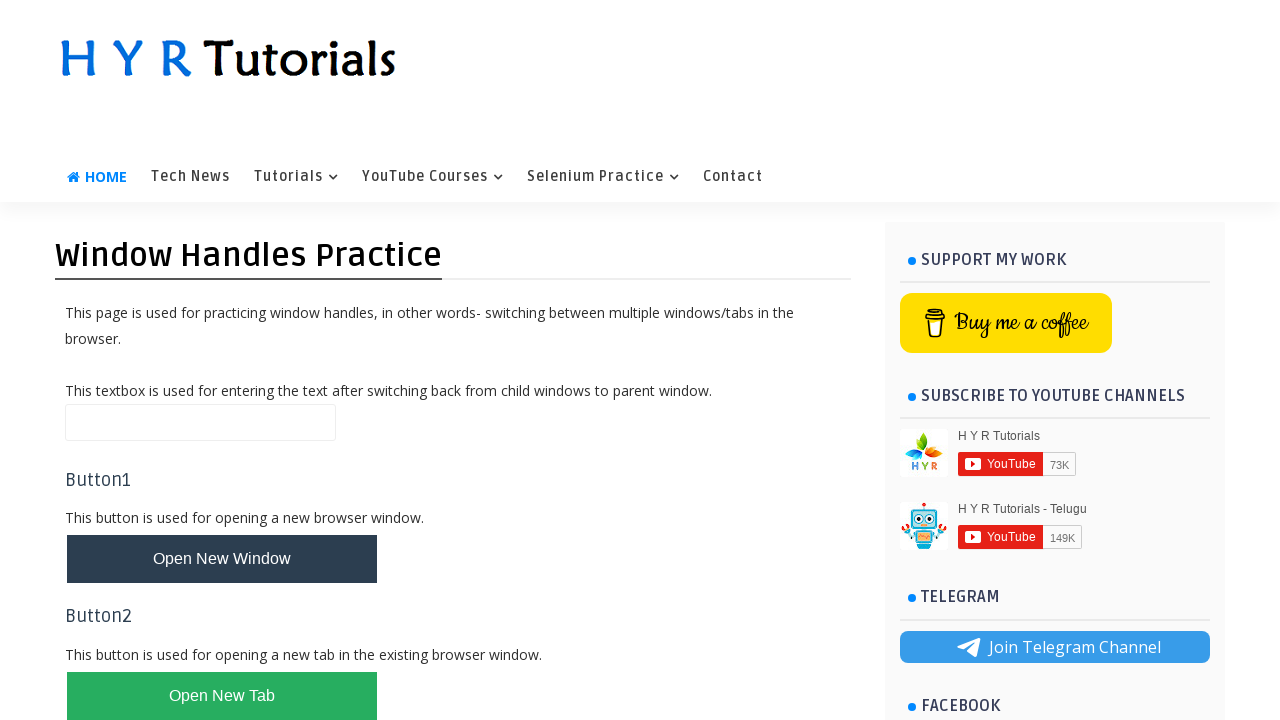

Closed the new tab
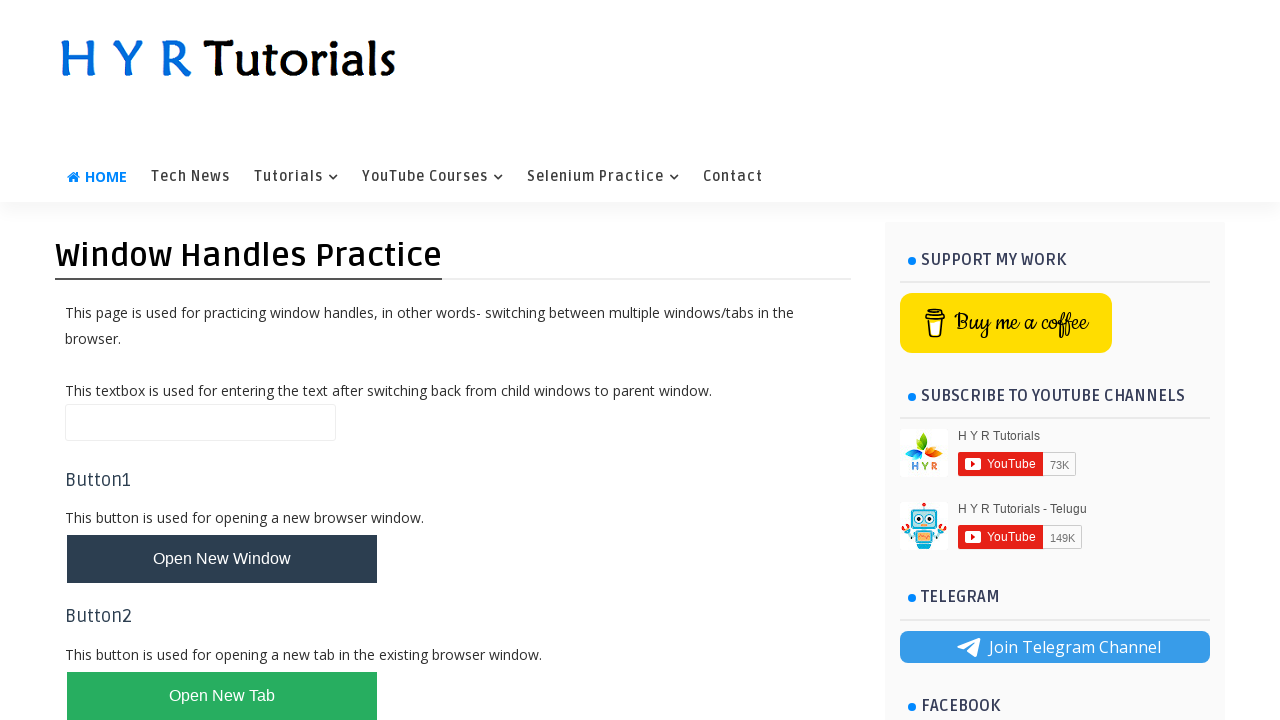

Returned to main page and filled name field with 'Satheesh SK' on #name
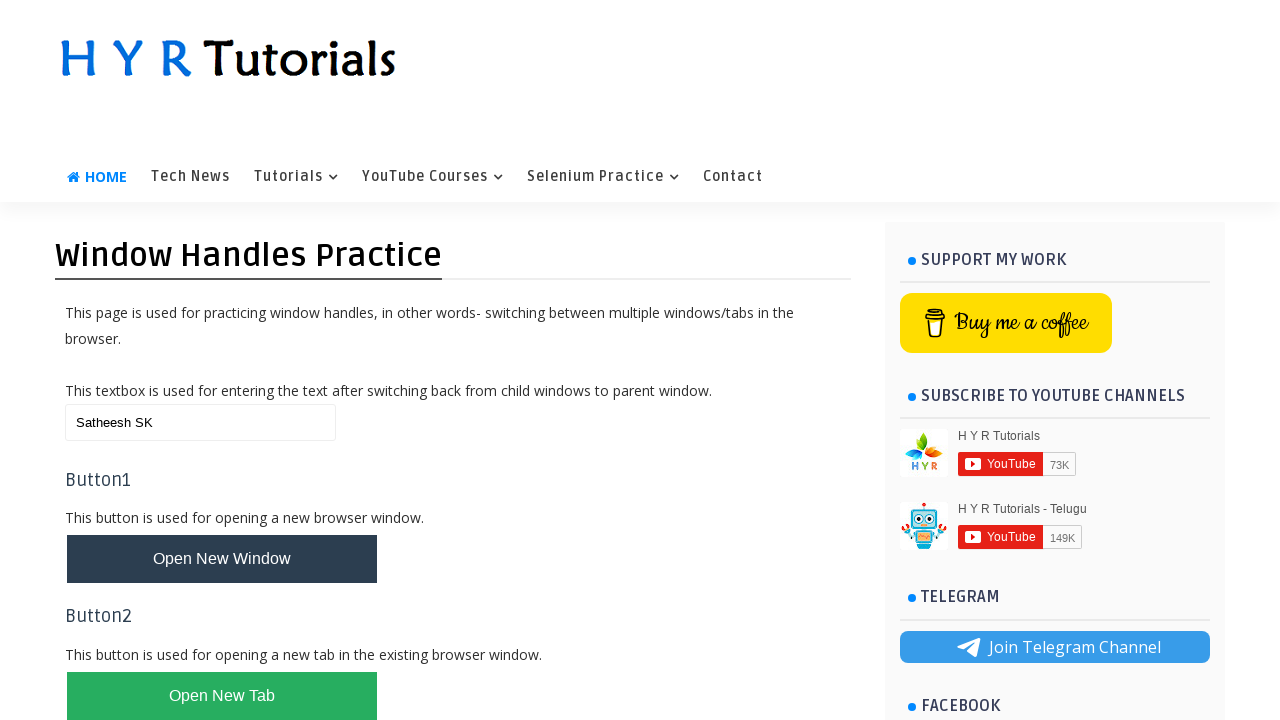

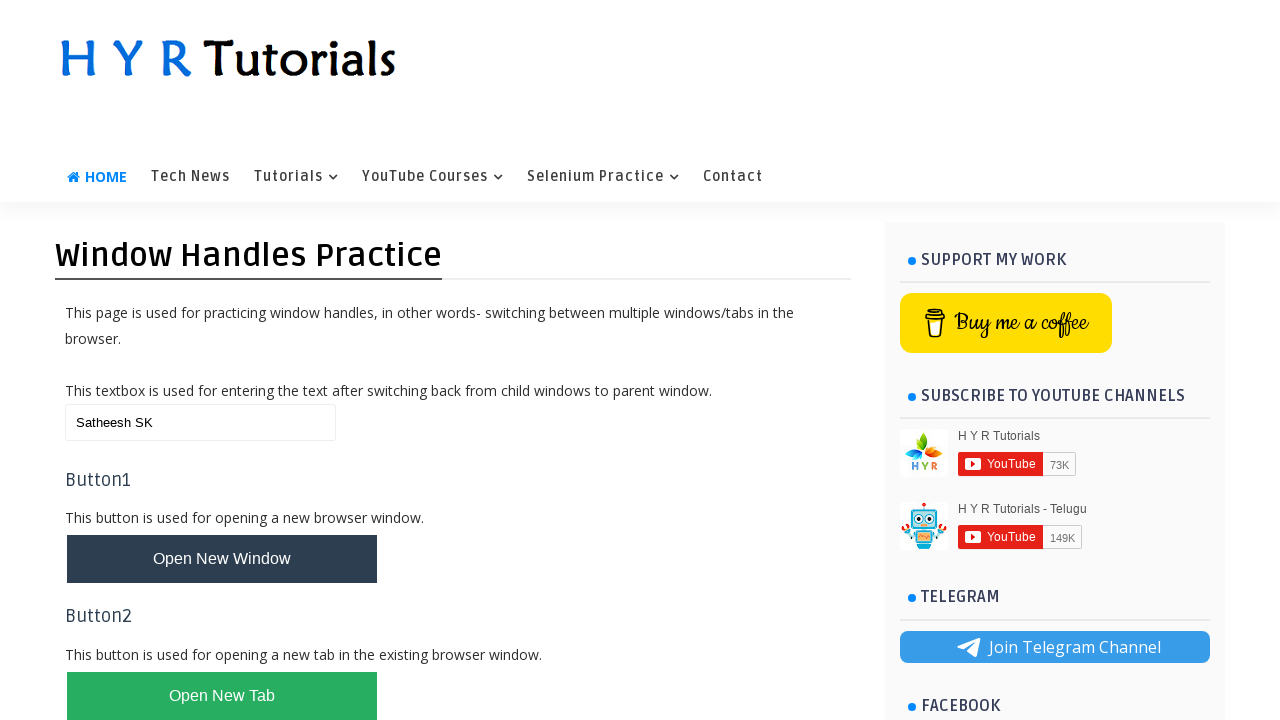